Tests dropdown selection functionality by navigating to dropdown page and selecting options from multiple dropdown menus

Starting URL: https://letcode.in/test

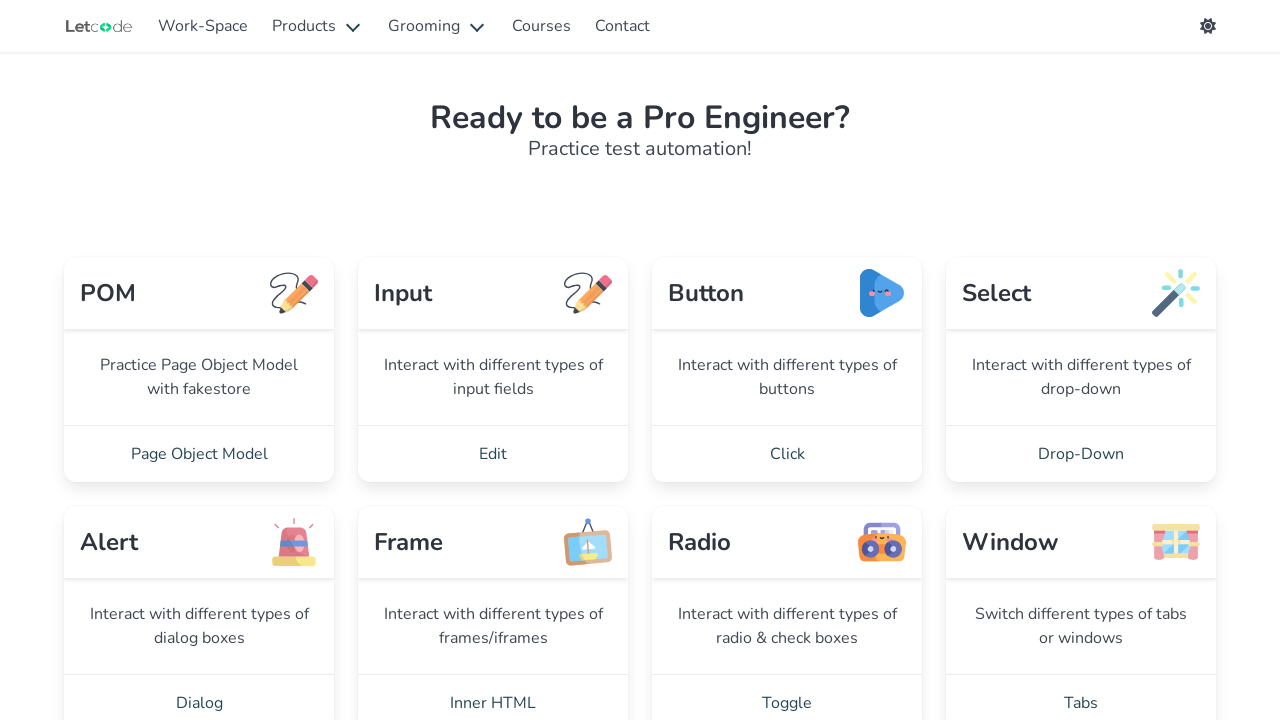

Clicked on Drop-Down link to navigate to dropdown page at (1081, 454) on a:text('Drop-Down')
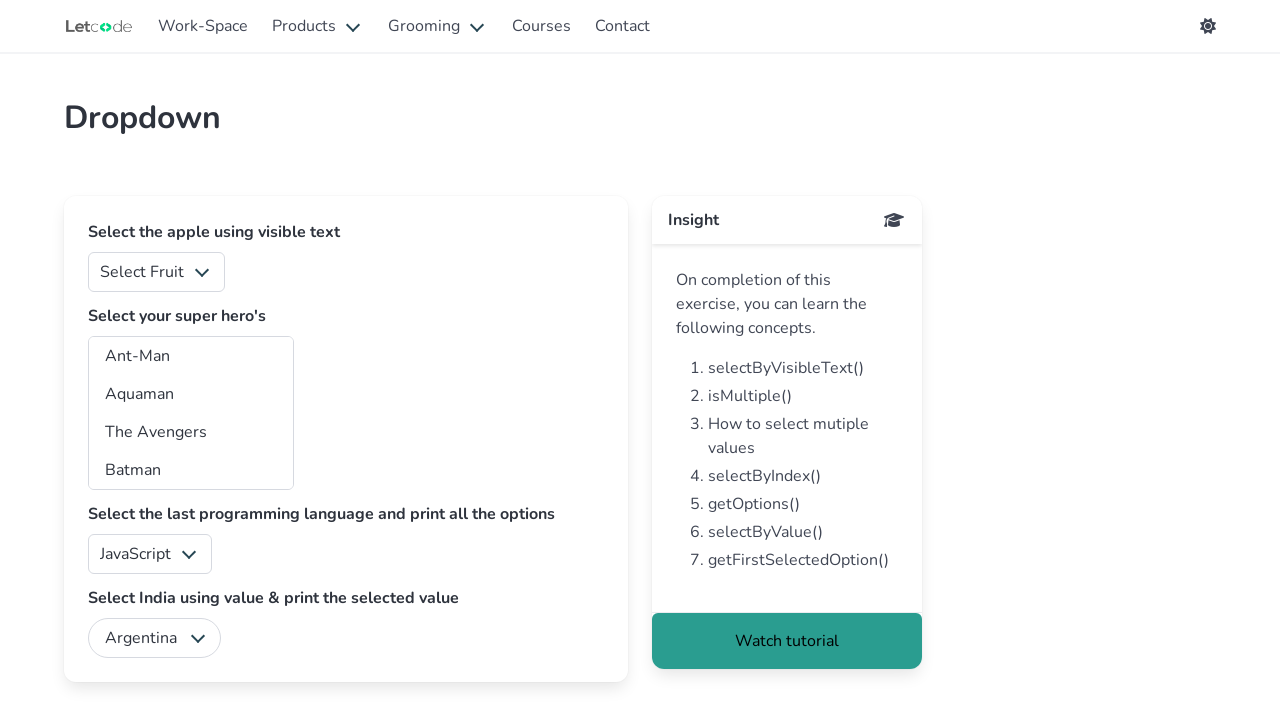

Selected 'Mango' from fruits dropdown on select#fruits
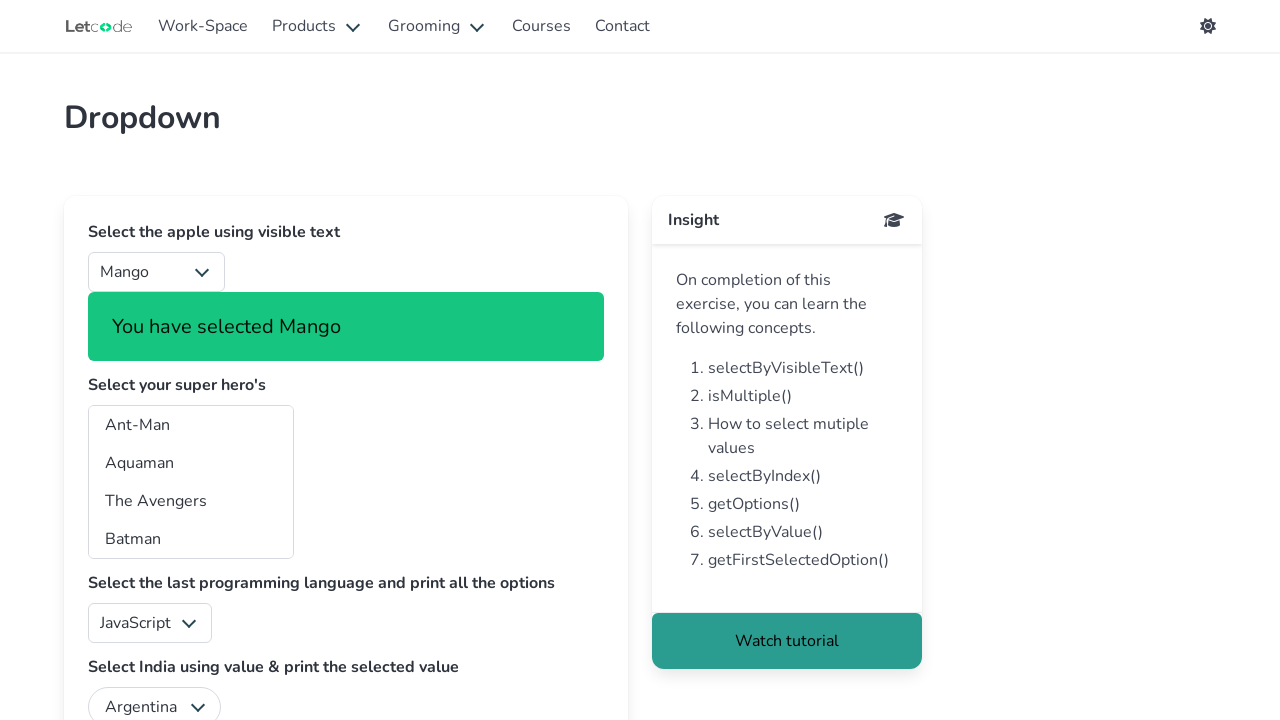

Selected 'Java' from languages dropdown on select#lang
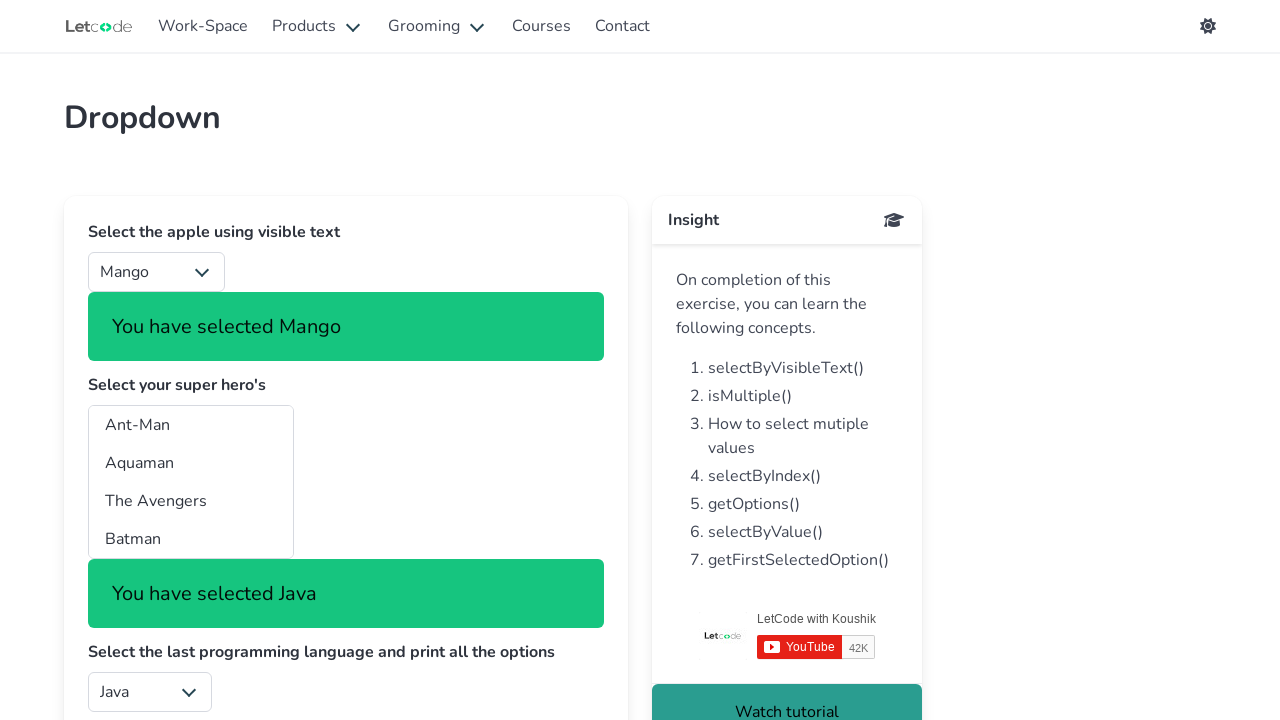

Selected 'India' from country dropdown on select#country
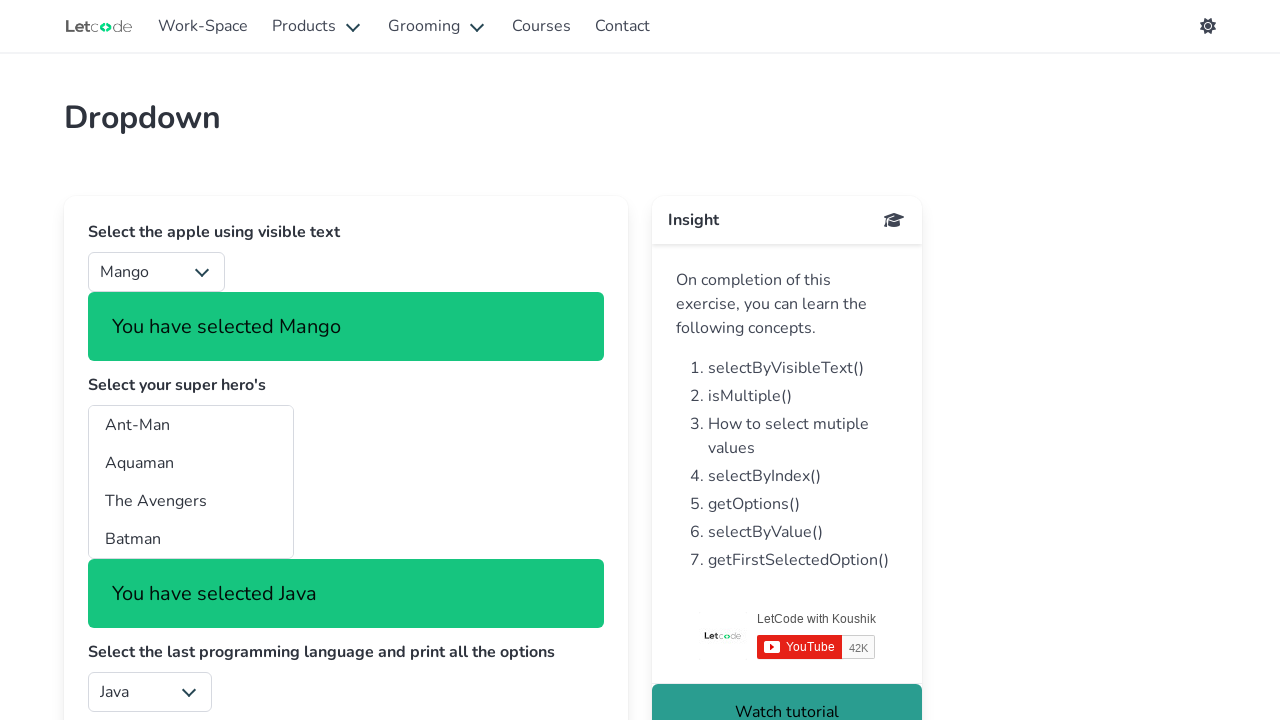

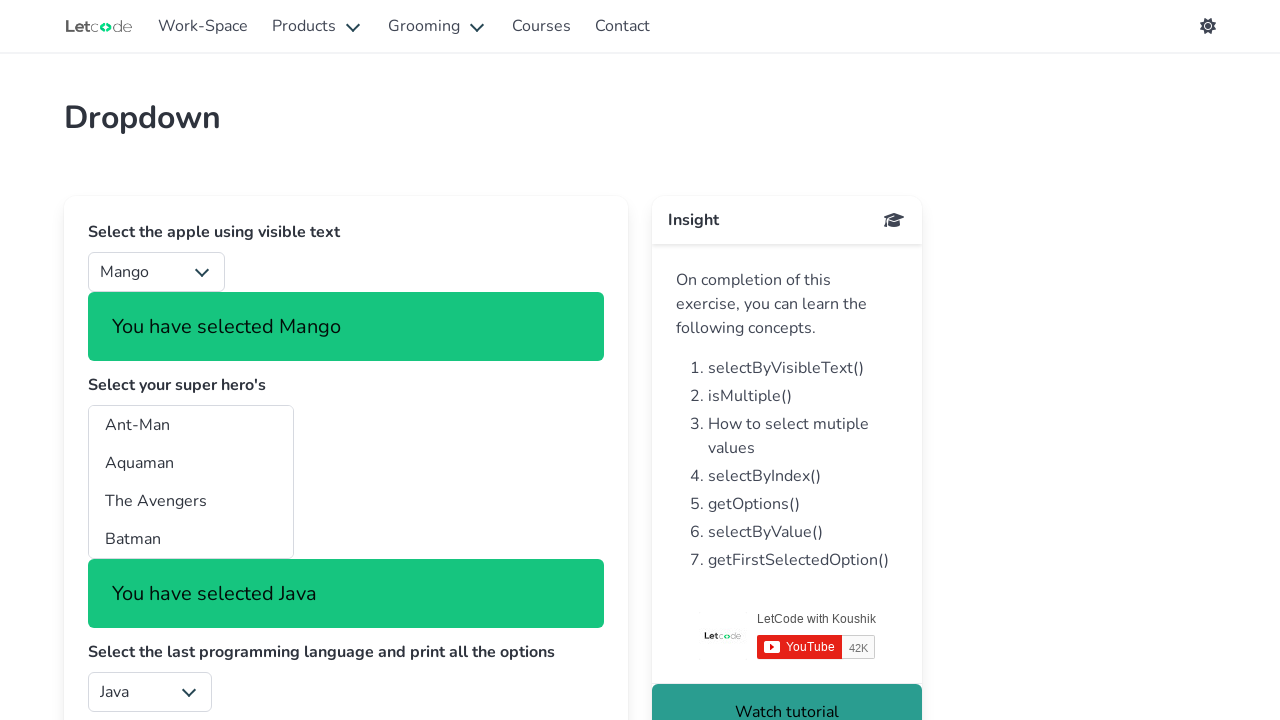